Tests a feedback form by navigating to the director contact page and filling in name, phone, and message fields.

Starting URL: http://allolosos.com.ua/ru/menu/pizza

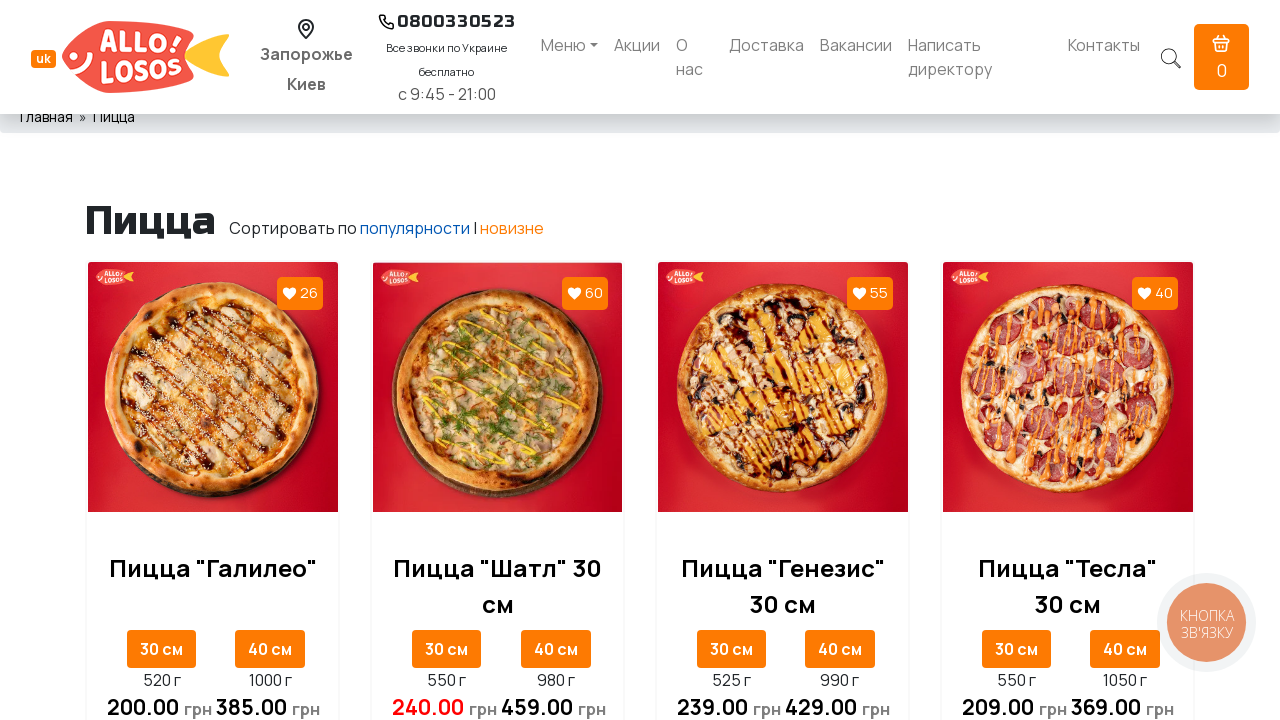

Clicked on link to director feedback page at (980, 57) on a[href='/ru/director']
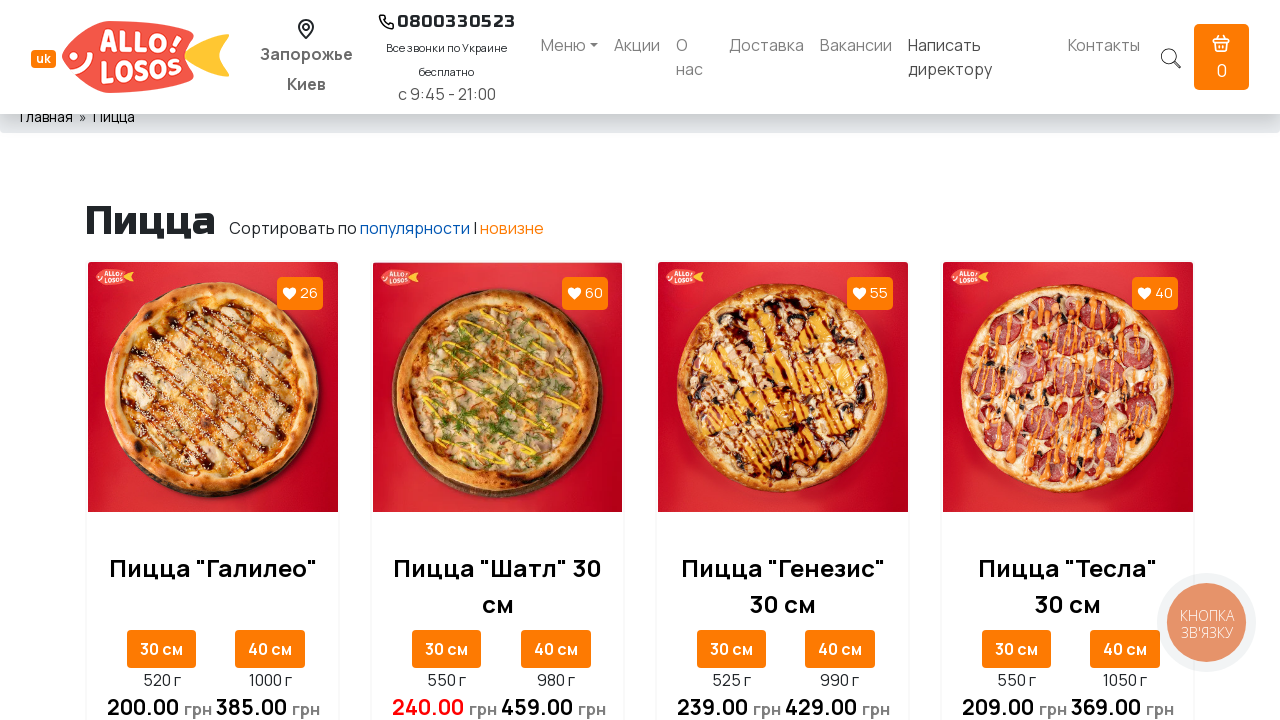

Waited 1 second for feedback form to load
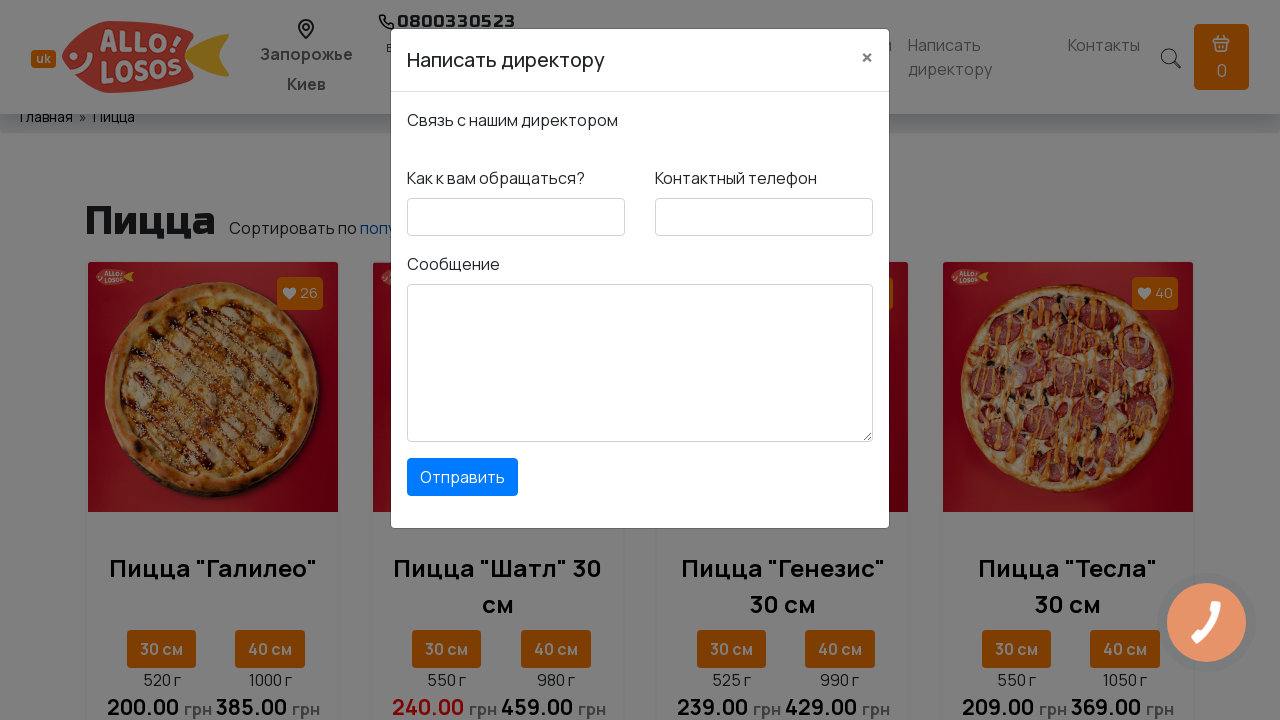

Filled in name field with 'Miroslav' on #feedbackdirector-name
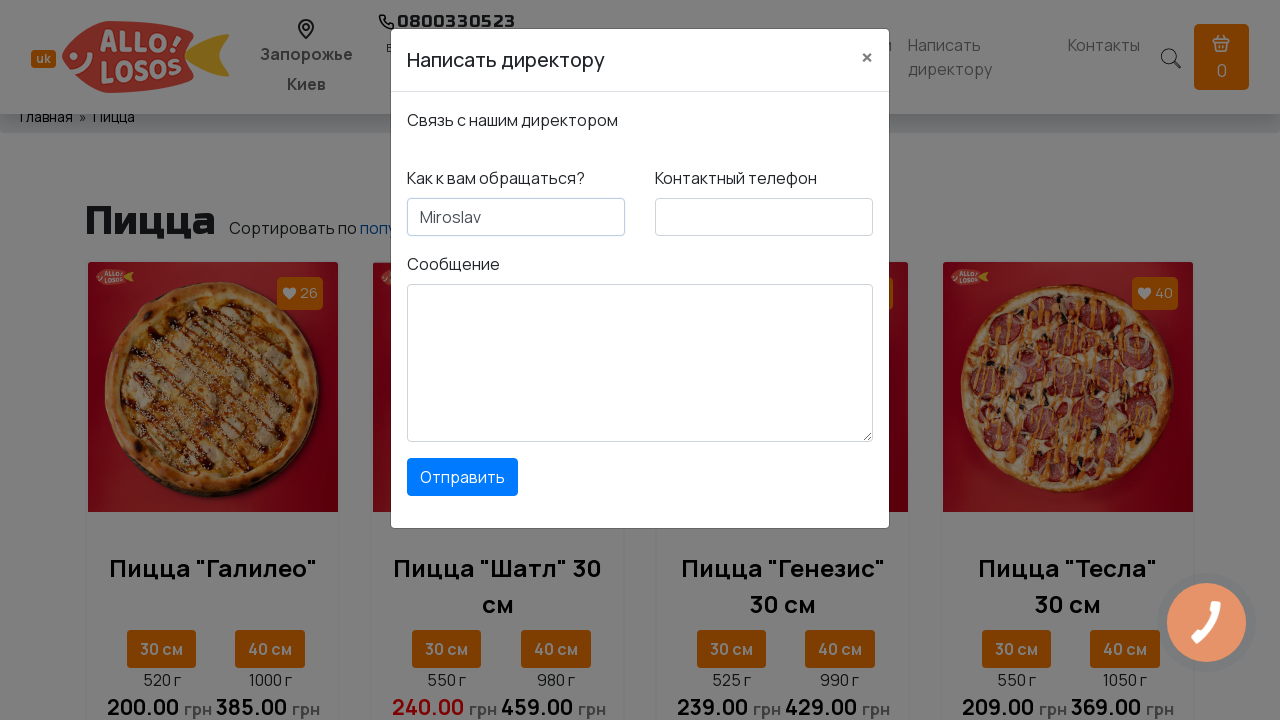

Filled in phone field with '0502380088' on #feedbackdirector-phone
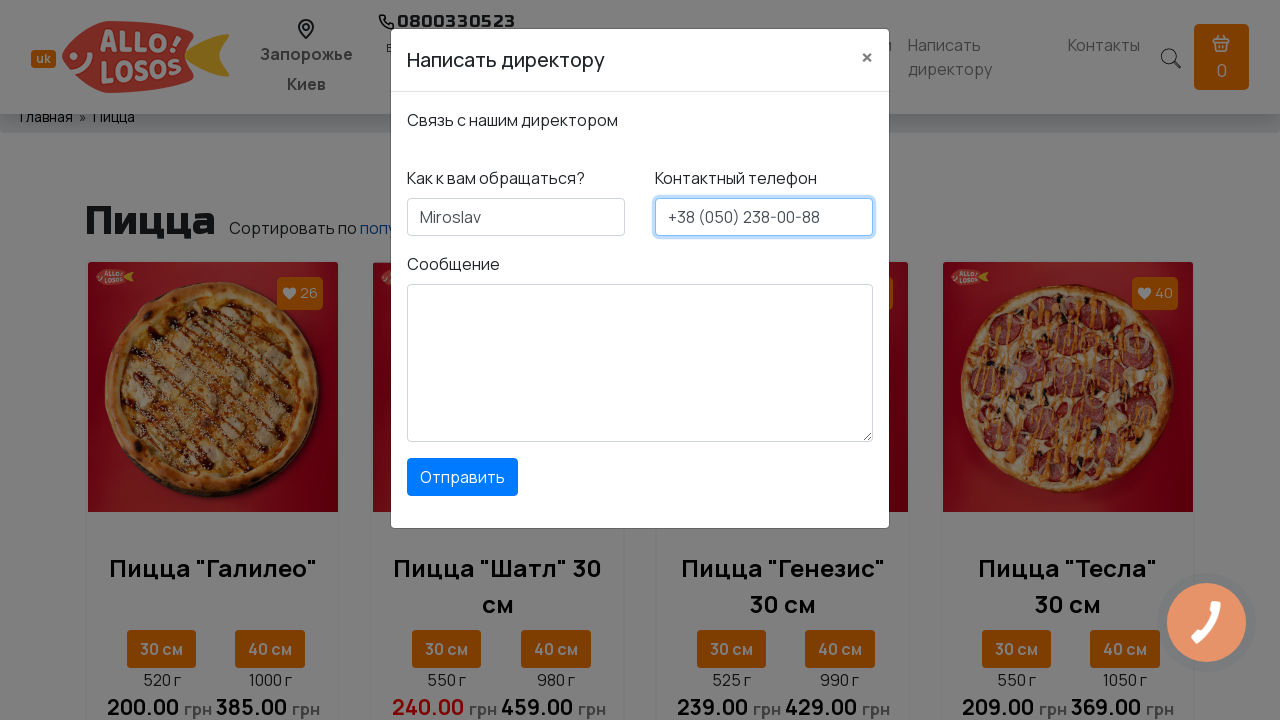

Filled in message field with 'Thank you very much' on #feedbackdirector-message
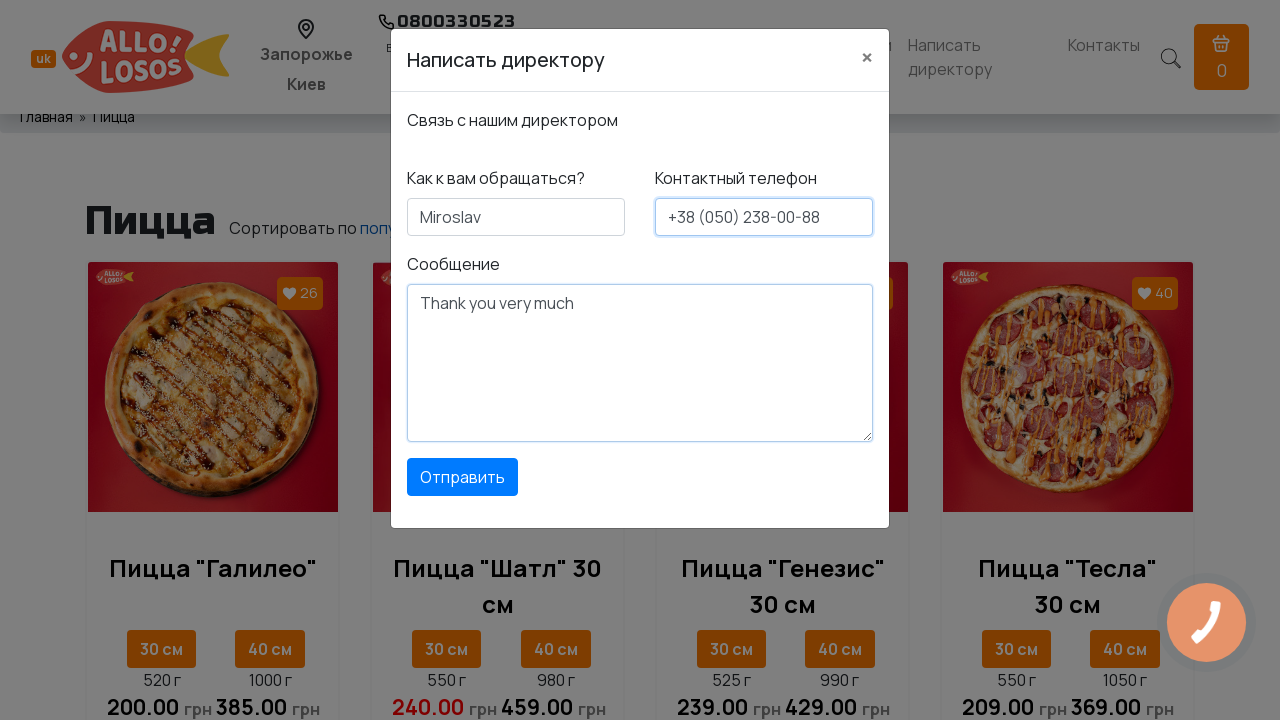

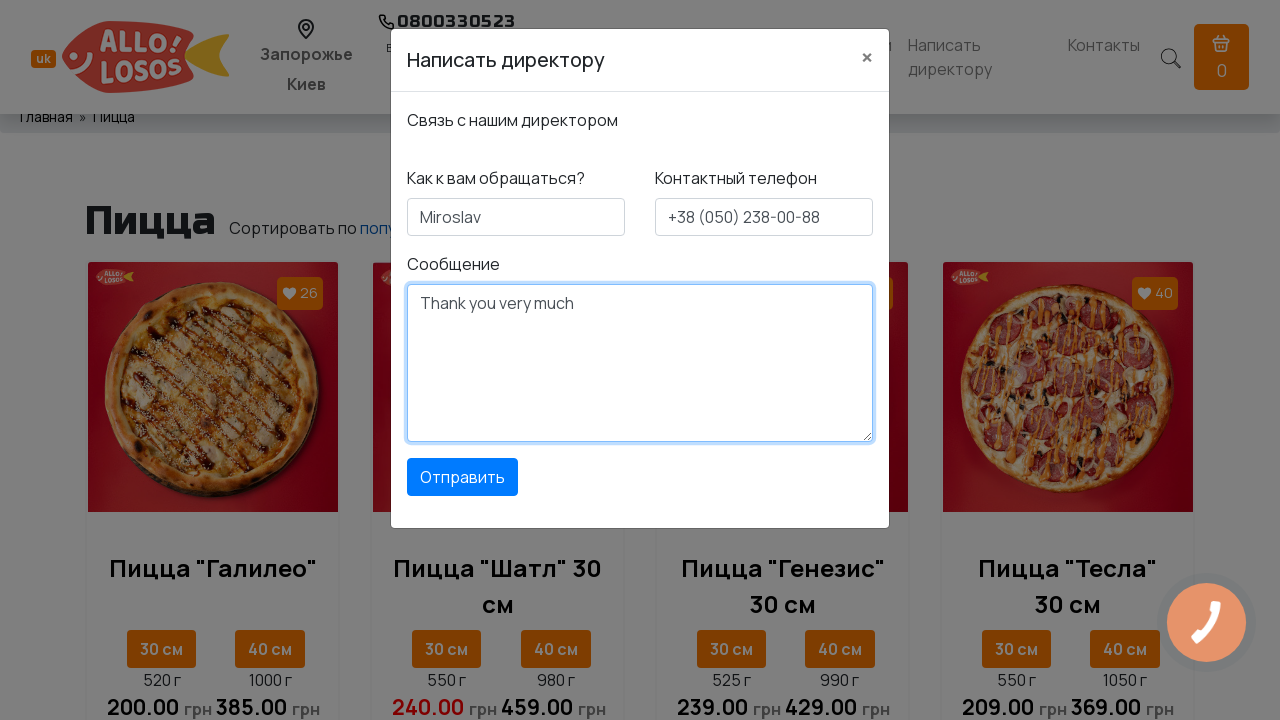